Navigates to the VCTC Pune website and loads the page. This is a minimal test that verifies the website is accessible.

Starting URL: https://vctcpune.com/

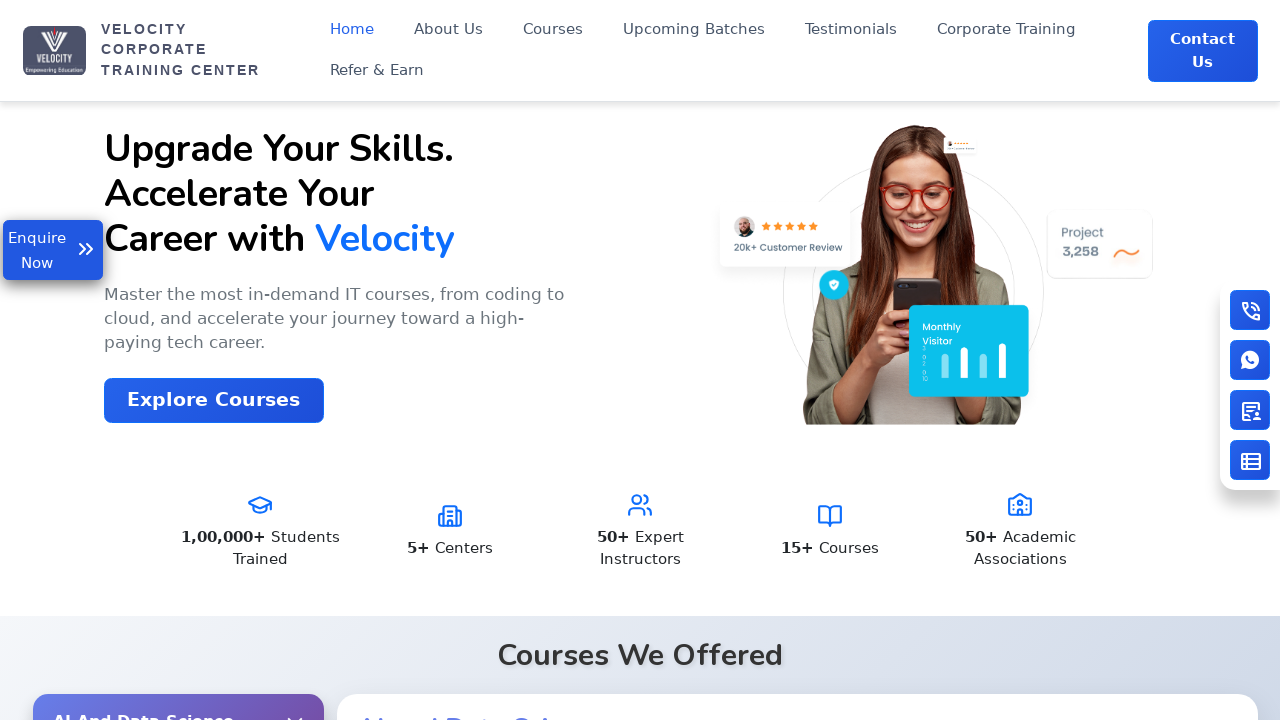

Waited for page DOM content to load on VCTC Pune website
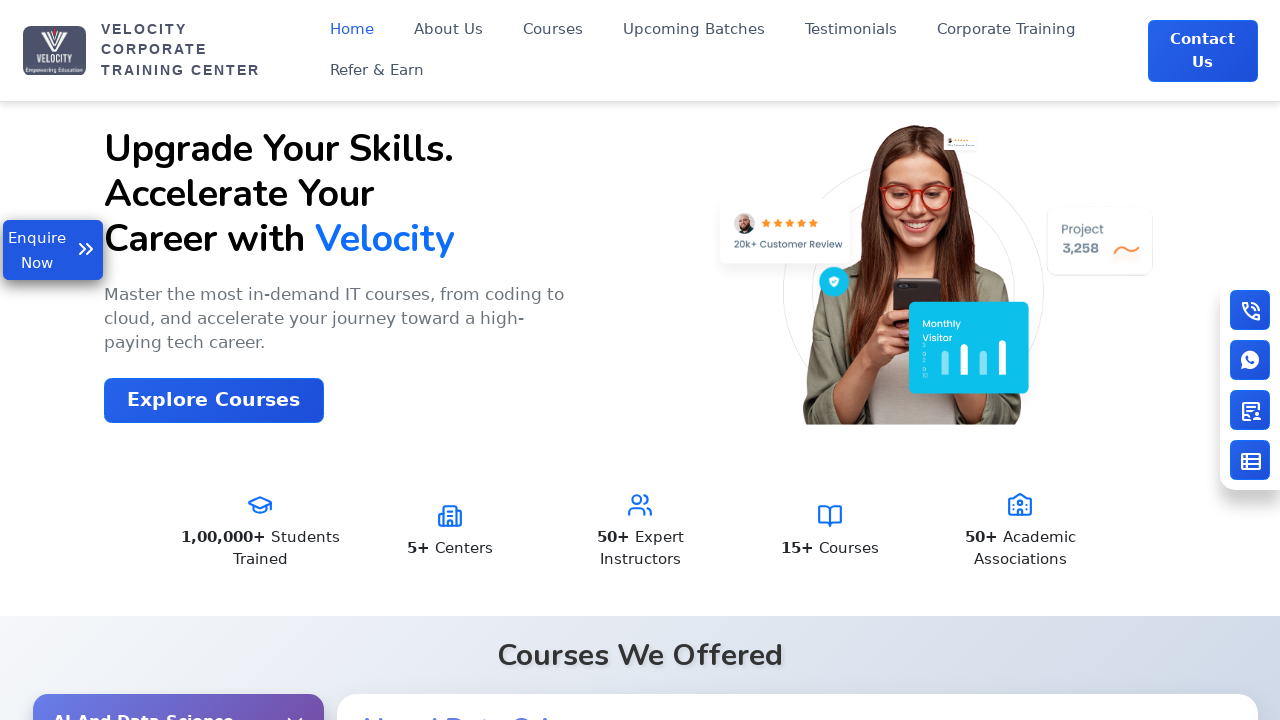

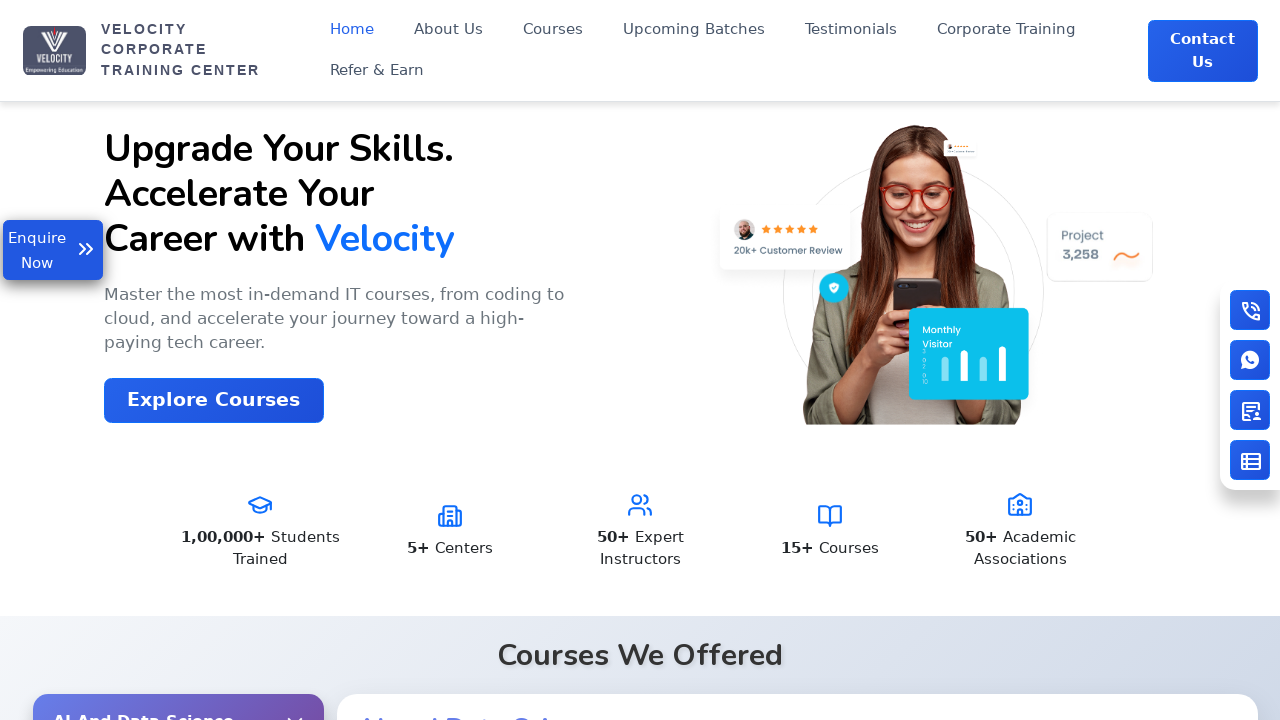